Tests product search functionality by typing a search term, verifying filtered visible products appear, and adding products to cart including a specific product (Carrot) found by iterating through results.

Starting URL: https://rahulshettyacademy.com/seleniumPractise/#/

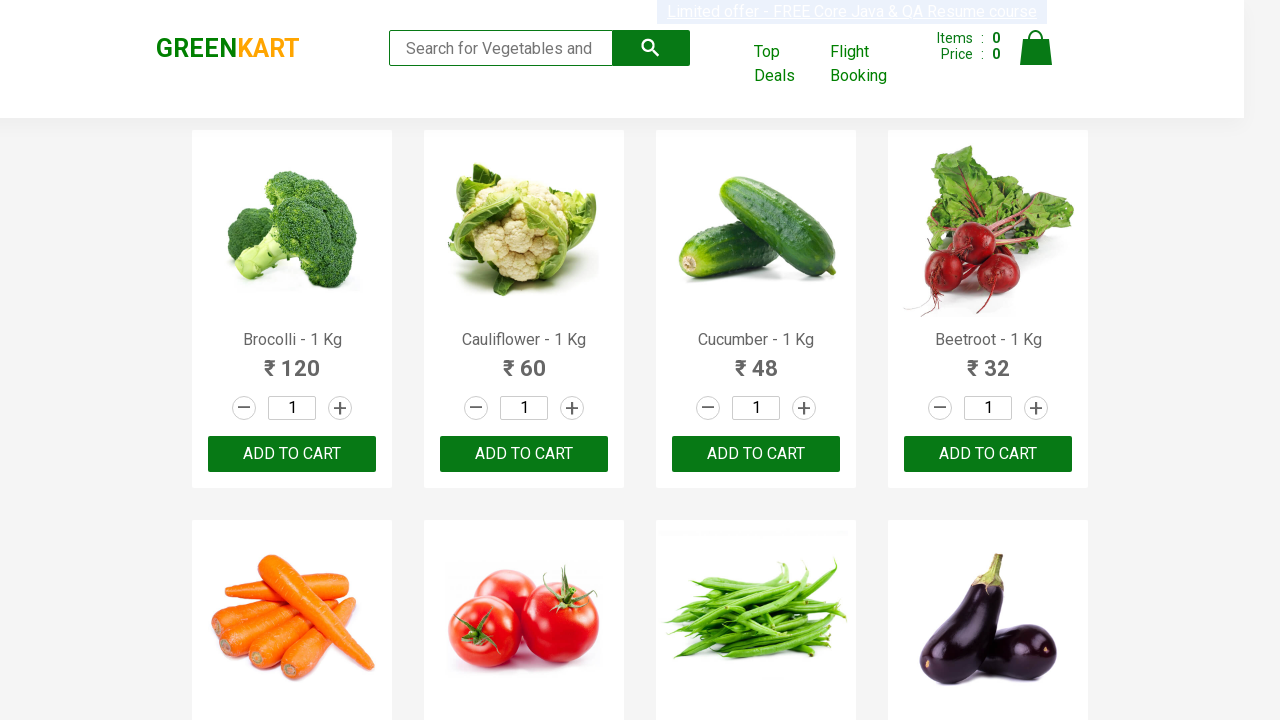

Typed 'ca' in search box to filter products on .search-keyword
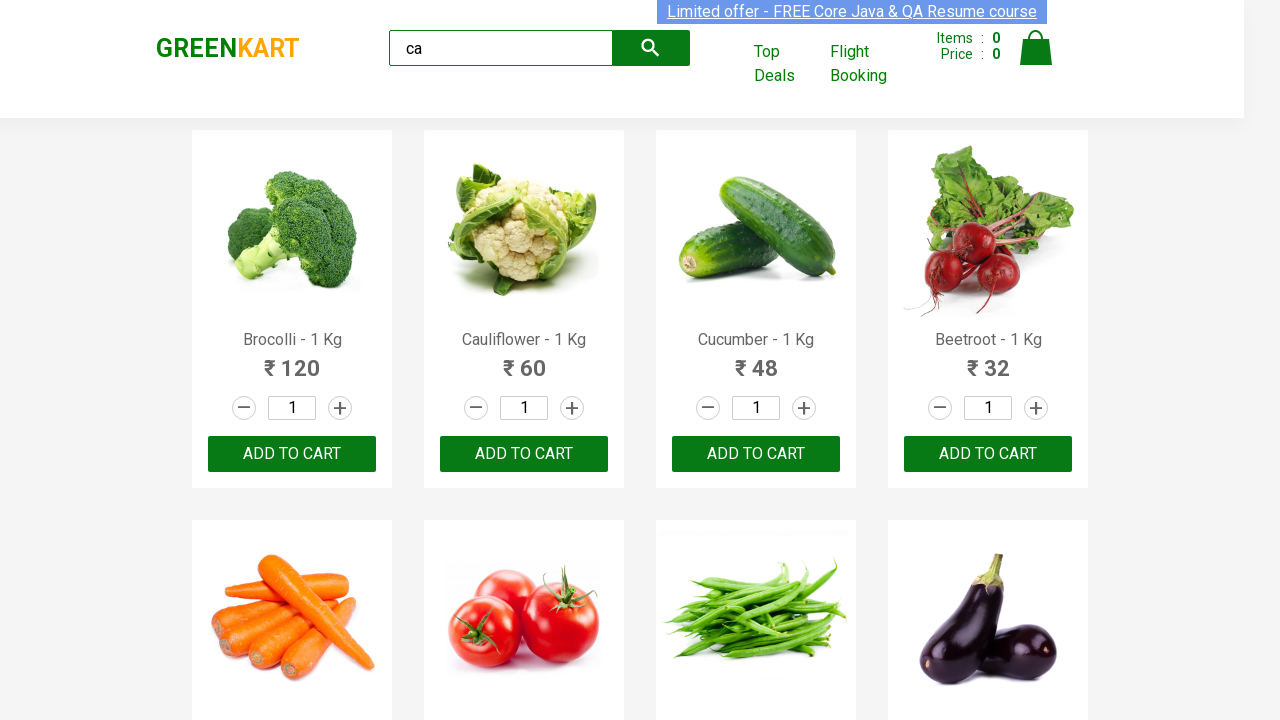

Waited 2 seconds for products to filter
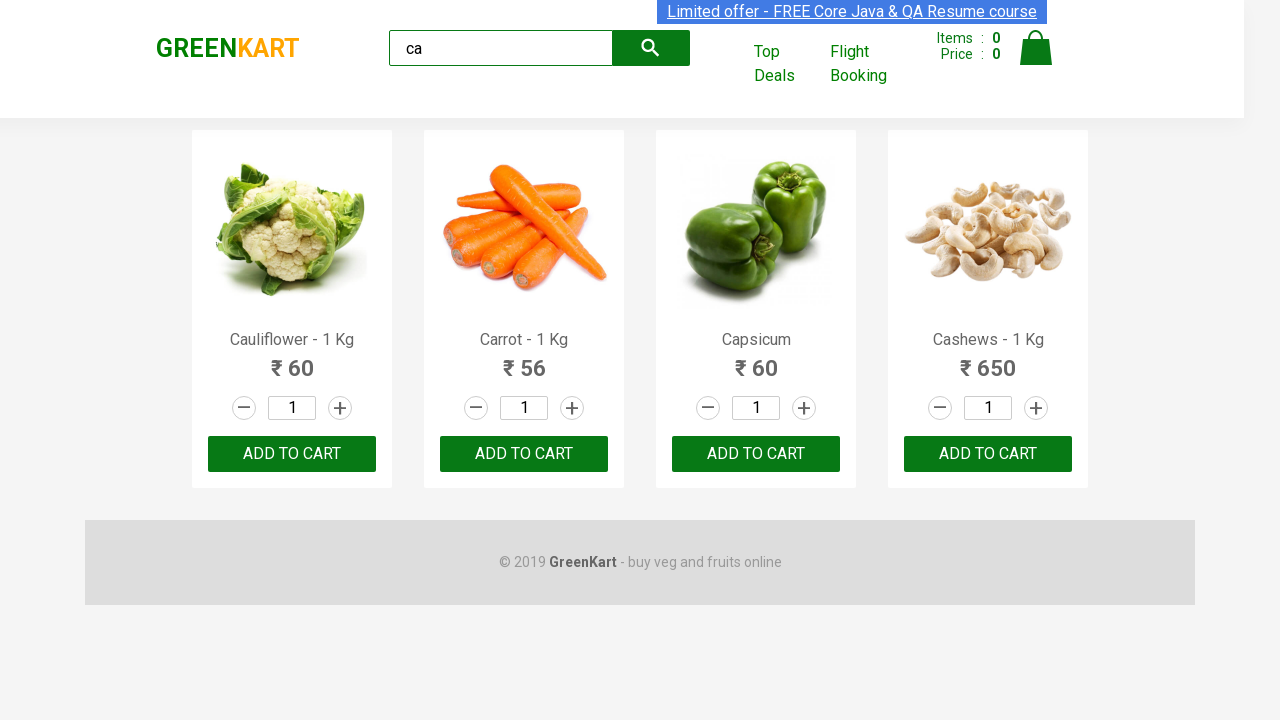

Verified 4 visible products are displayed
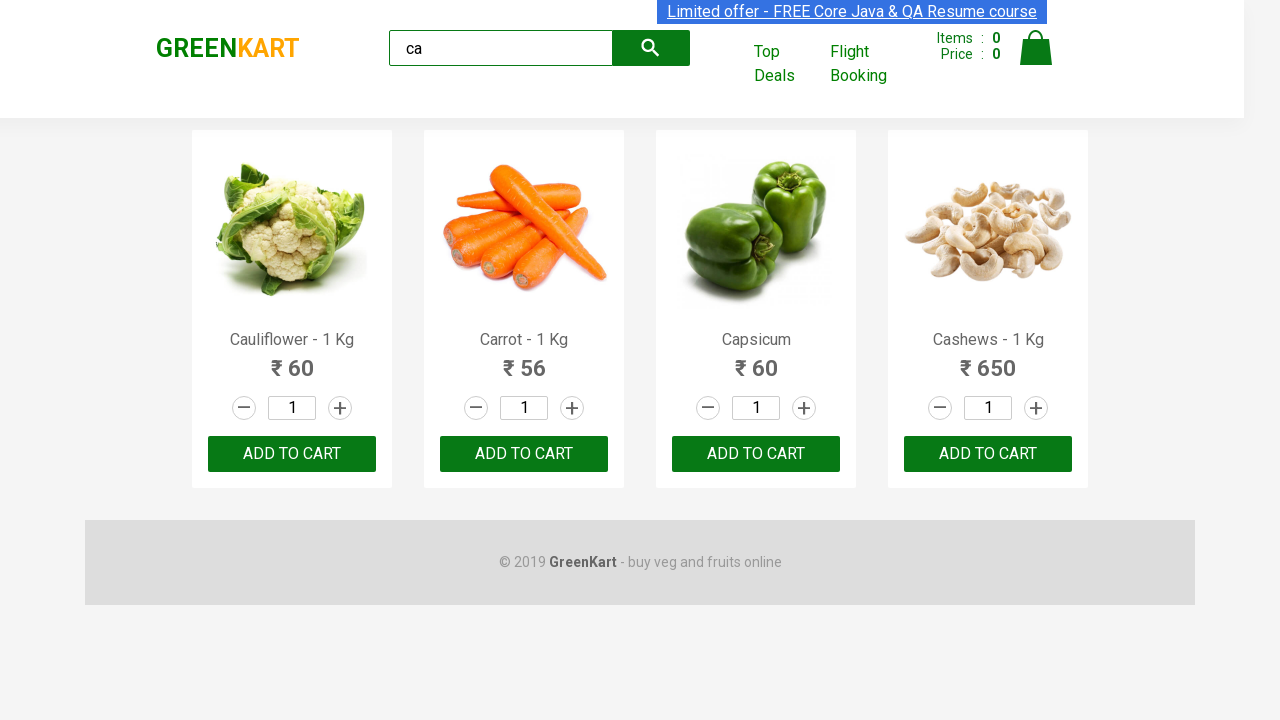

Clicked ADD TO CART on the third product at (756, 454) on .products .product >> nth=2 >> text=ADD TO CART
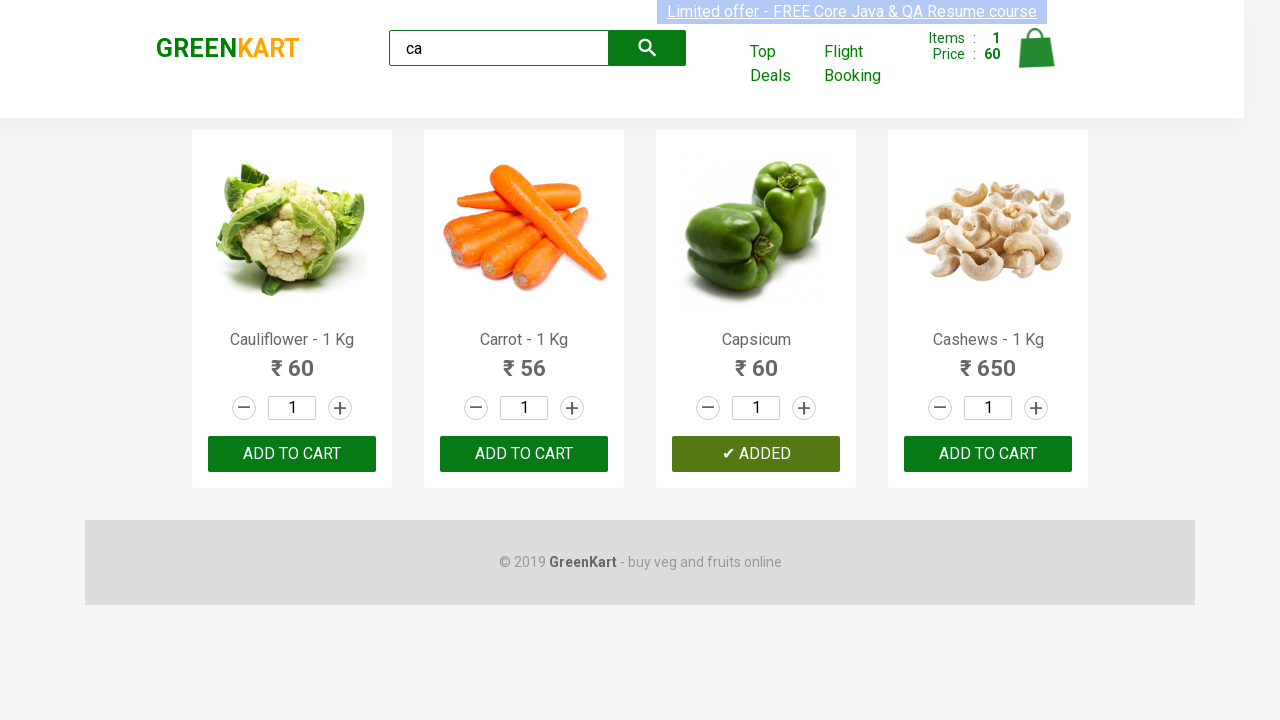

Found and clicked ADD TO CART for Carrot (product 1) at (524, 454) on .products .product >> nth=1 >> button
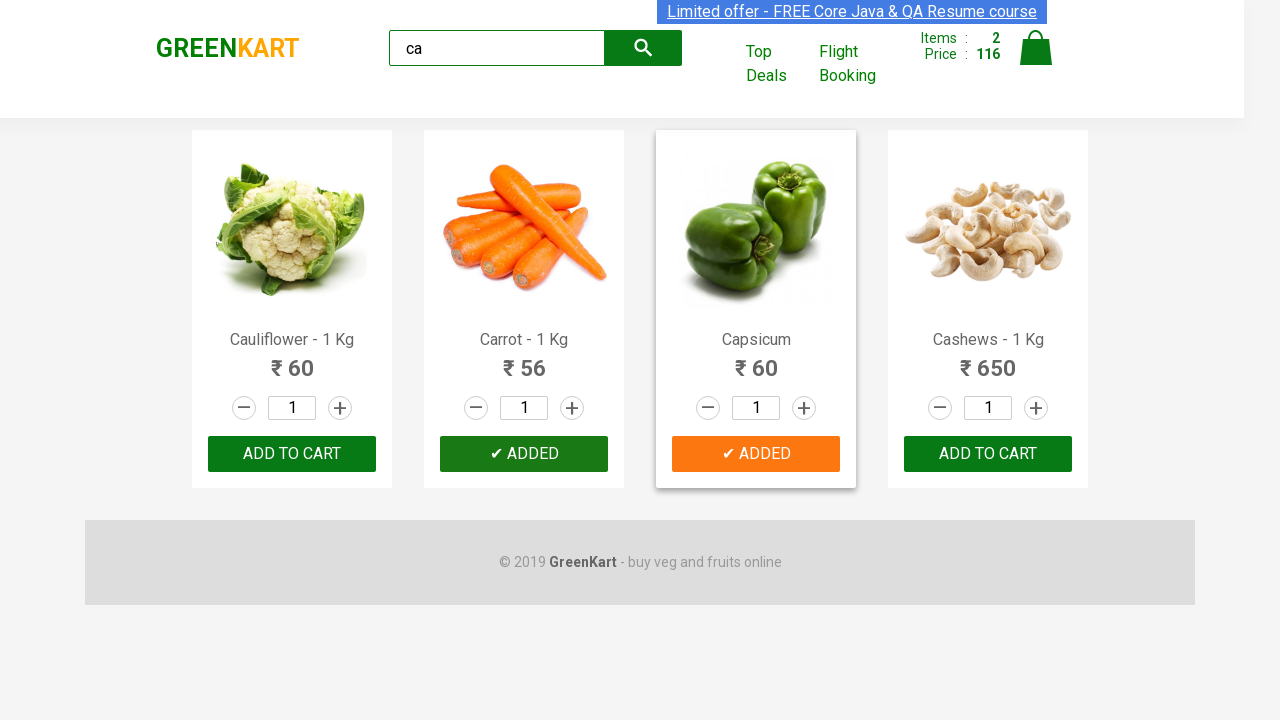

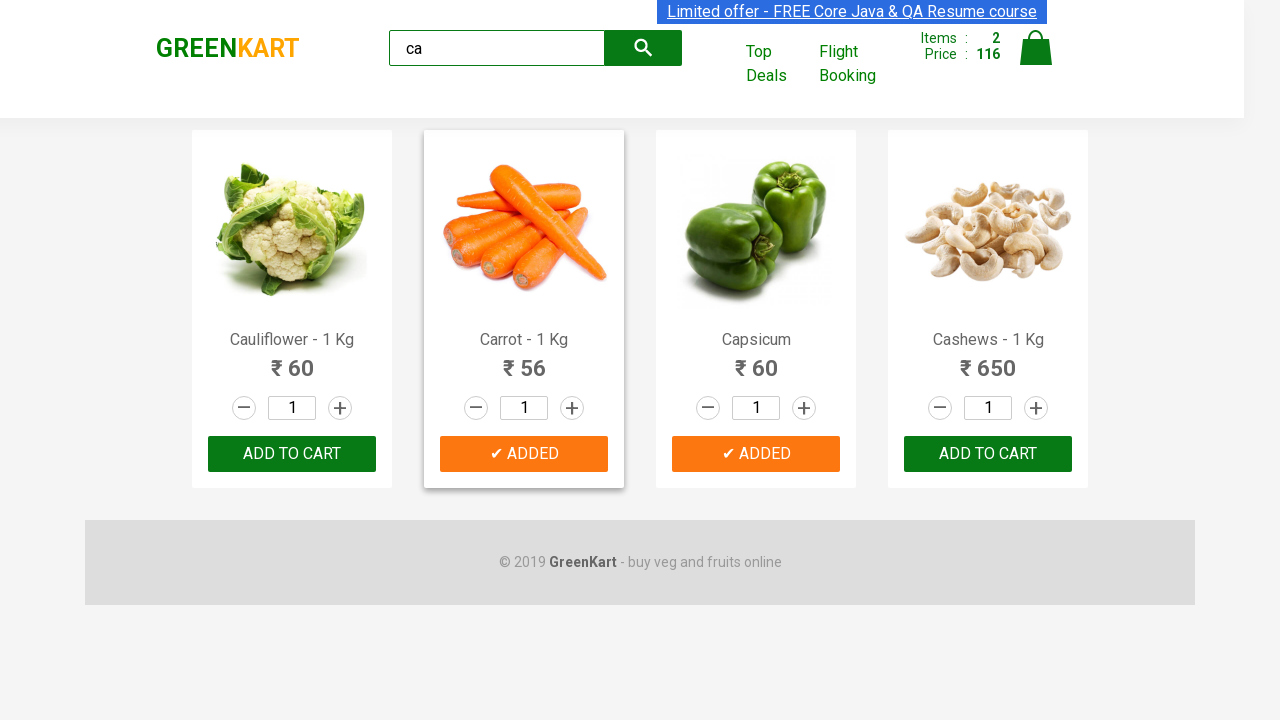